Tests table with checkboxes by navigating to the checkbox table and extracting row data for a specific checkbox

Starting URL: https://demoapps.qspiders.com

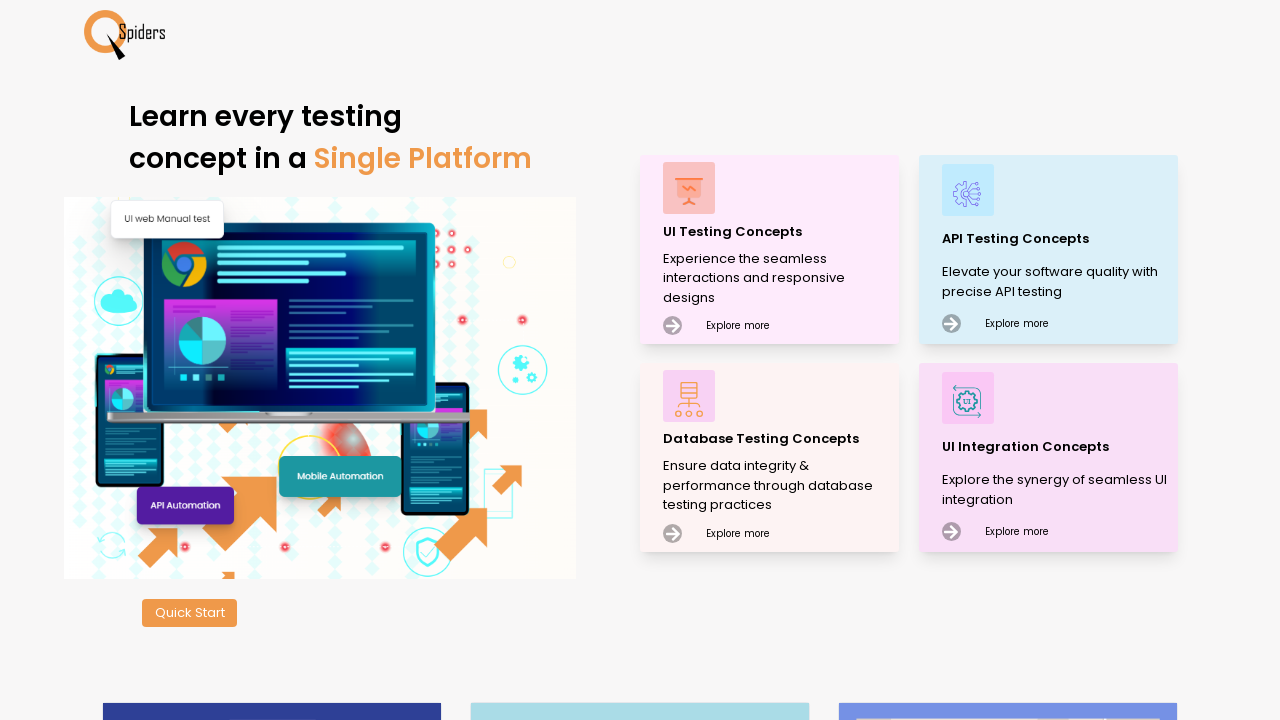

Clicked on UI Testing Concepts at (778, 232) on xpath=//p[text()='UI Testing Concepts']
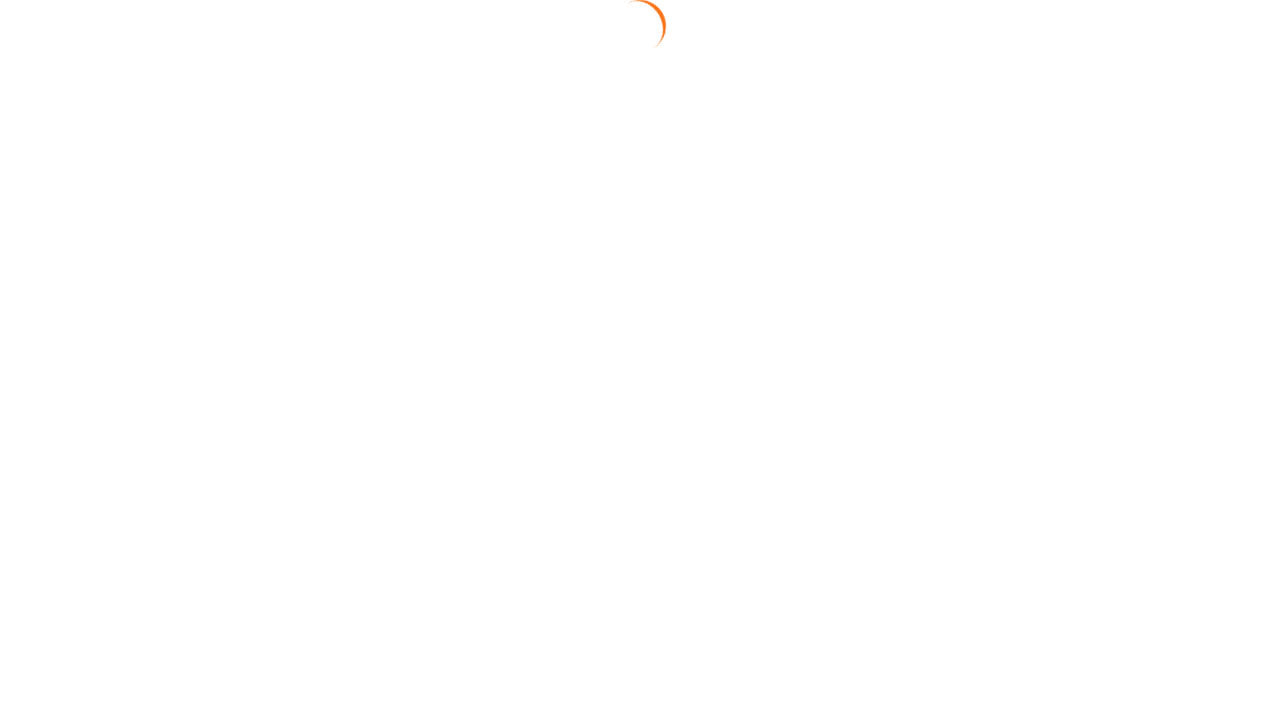

Clicked on Web Table section at (54, 373) on xpath=//section[text()='Web Table']
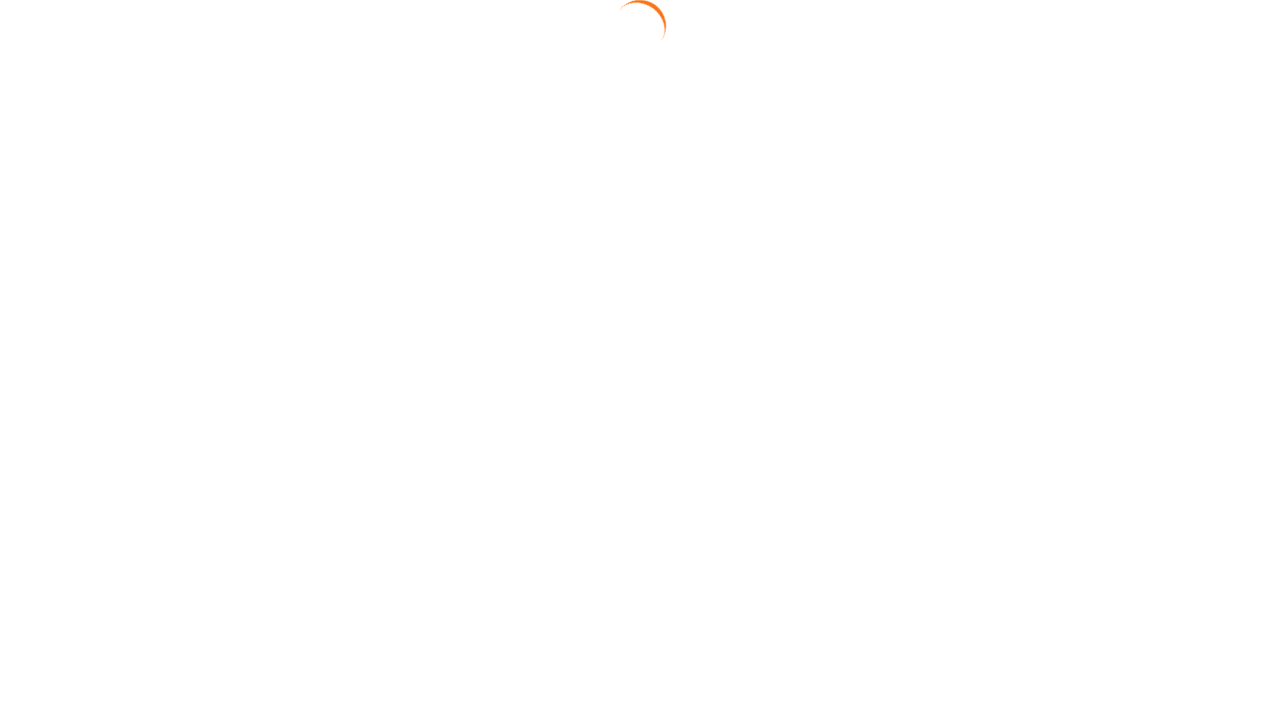

Clicked on table with checkbox link at (1170, 246) on xpath=//a[@href='/ui/table/tableWithCheck']
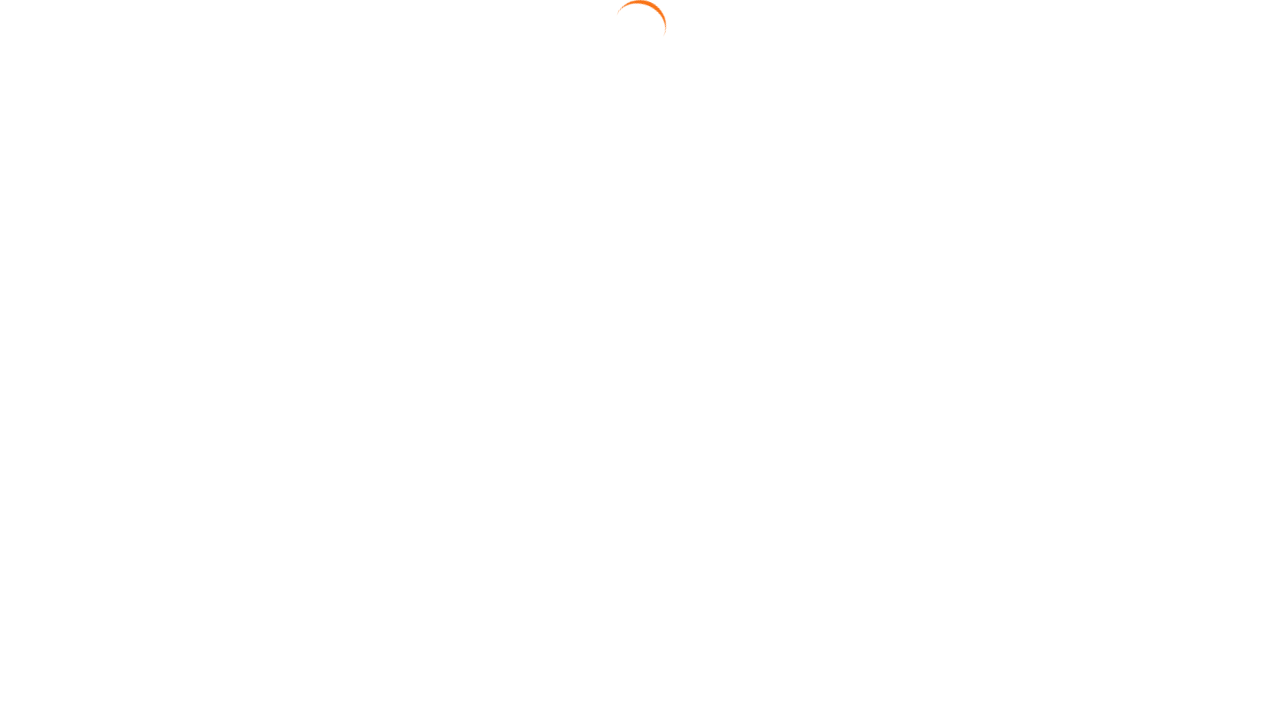

Waited for table to load
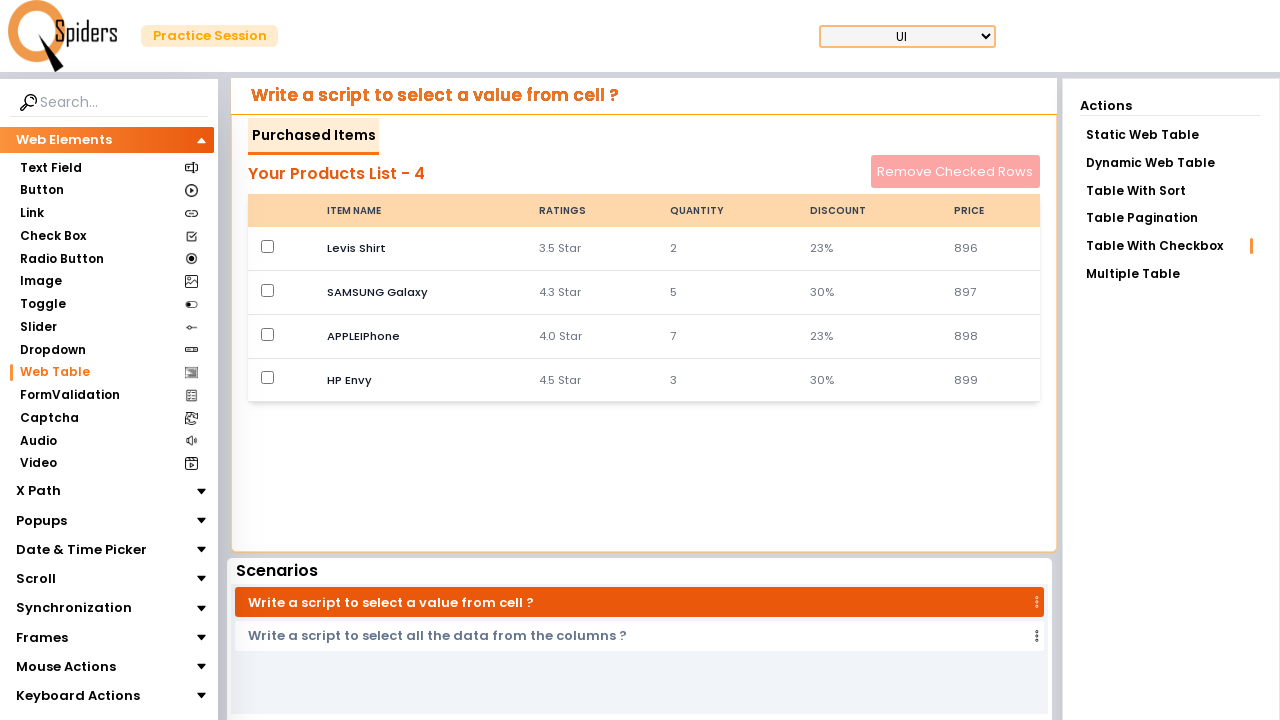

Extracted row data from 4th checkbox row
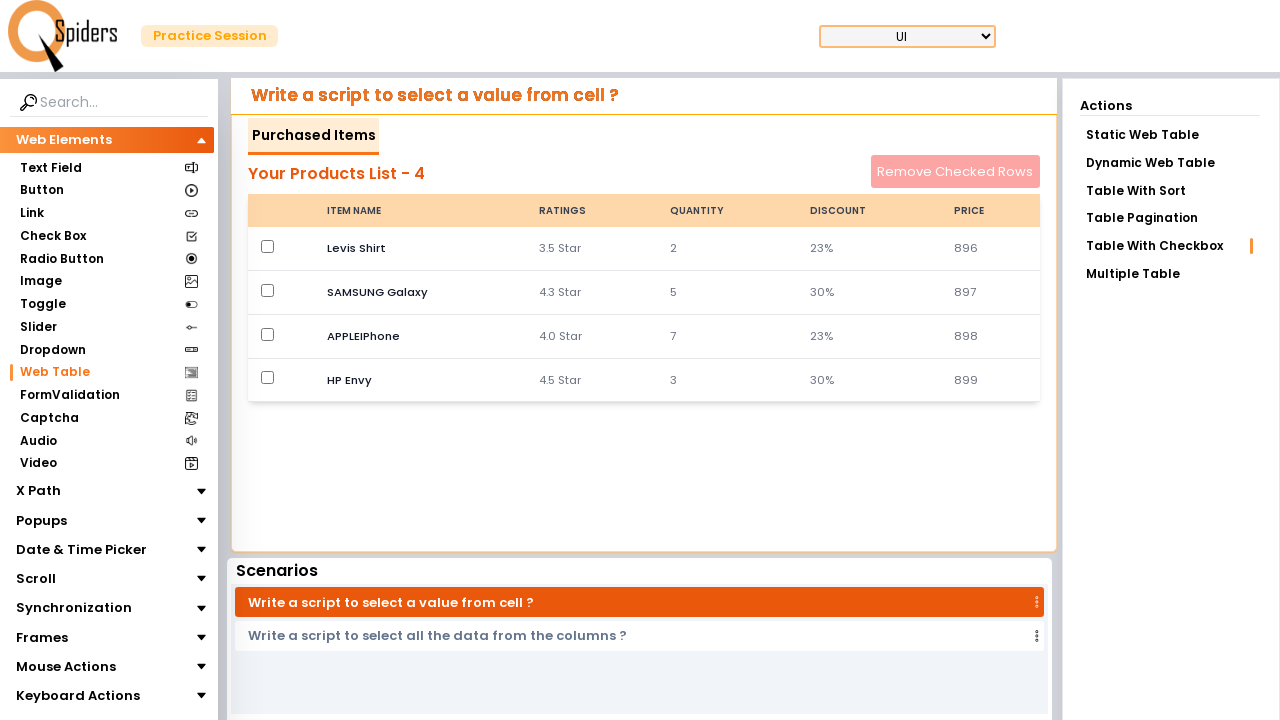

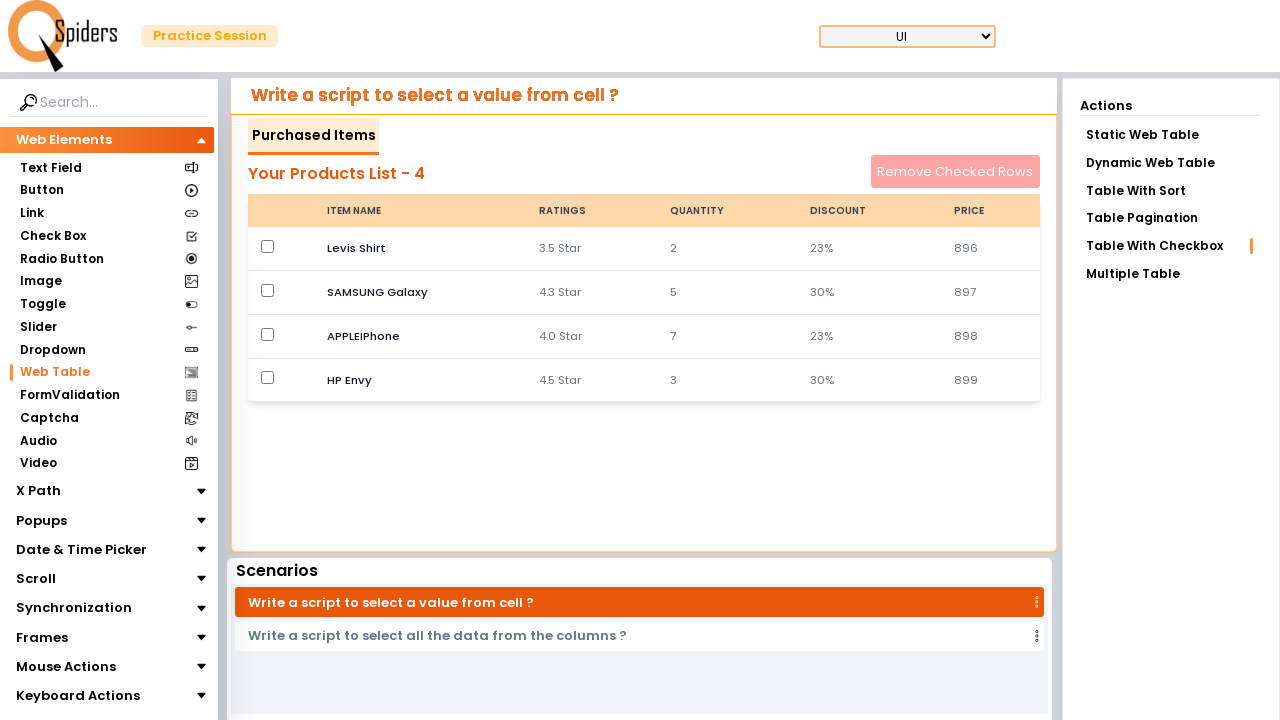